Tests web form submission by filling text fields and clicking submit button, then verifying success message

Starting URL: https://www.selenium.dev/selenium/web/web-form.html

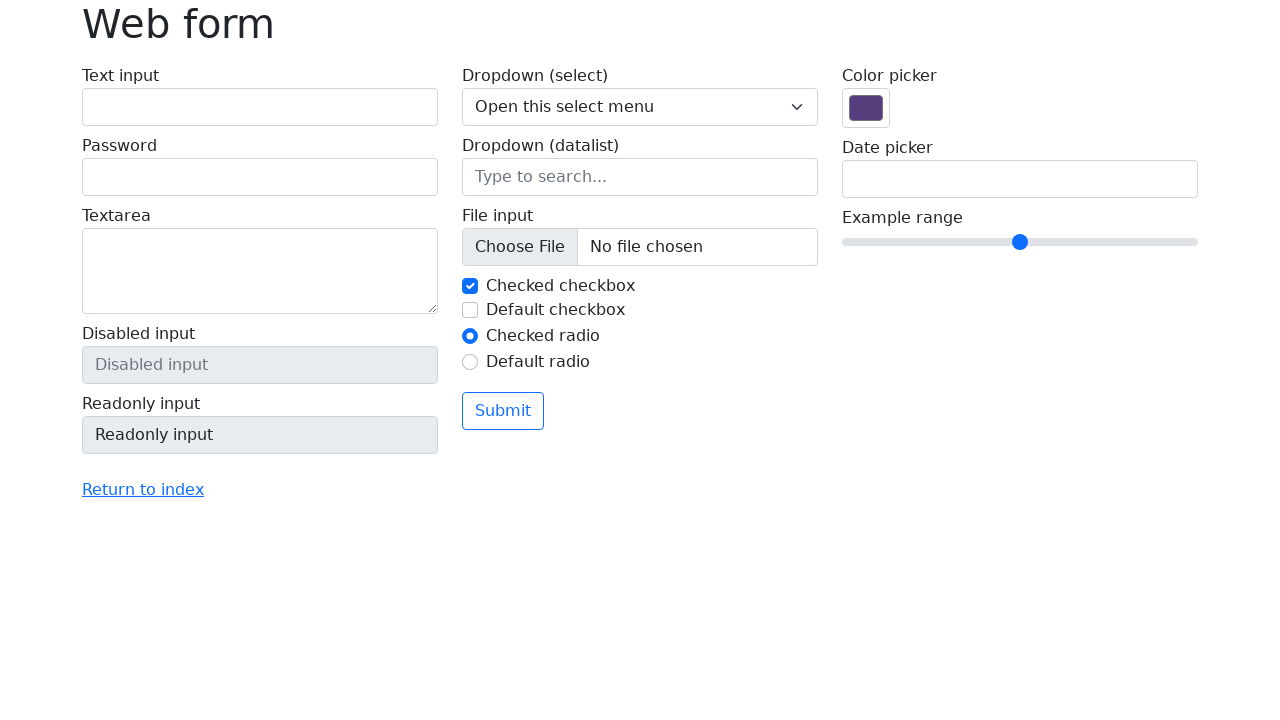

Filled text input field with 'Selenium' on #my-text-id
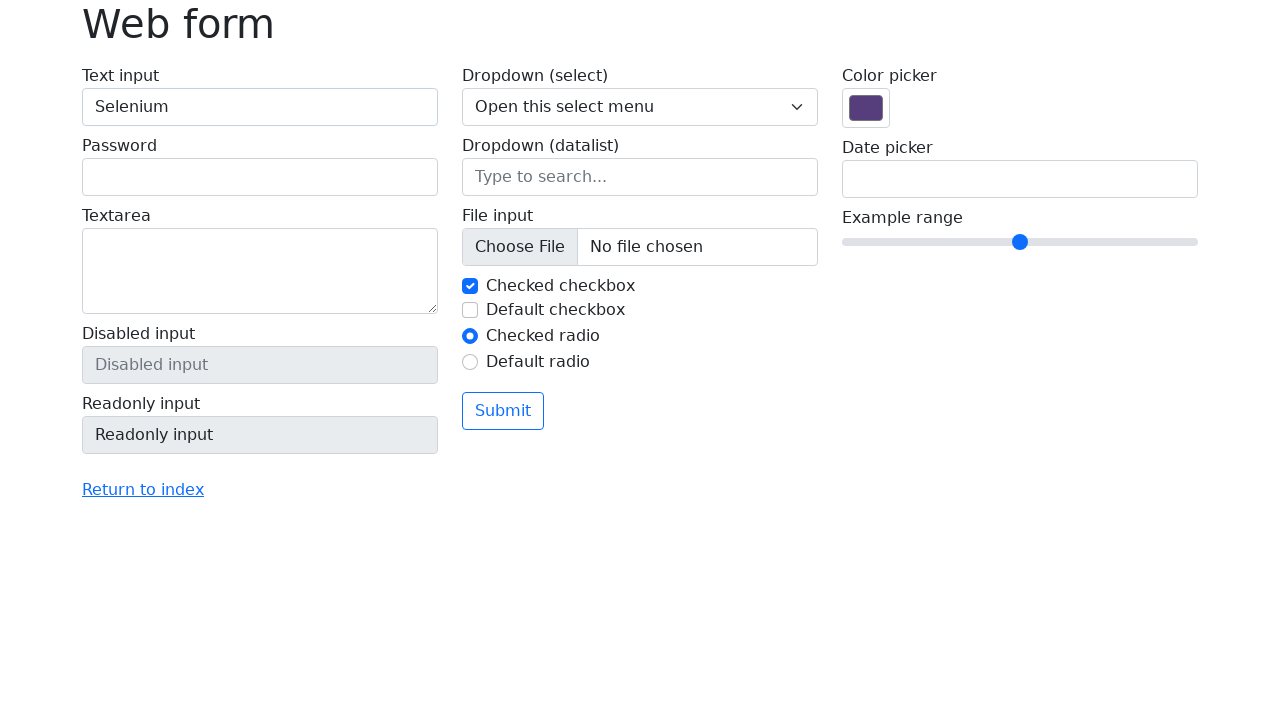

Clicked submit button at (503, 411) on button
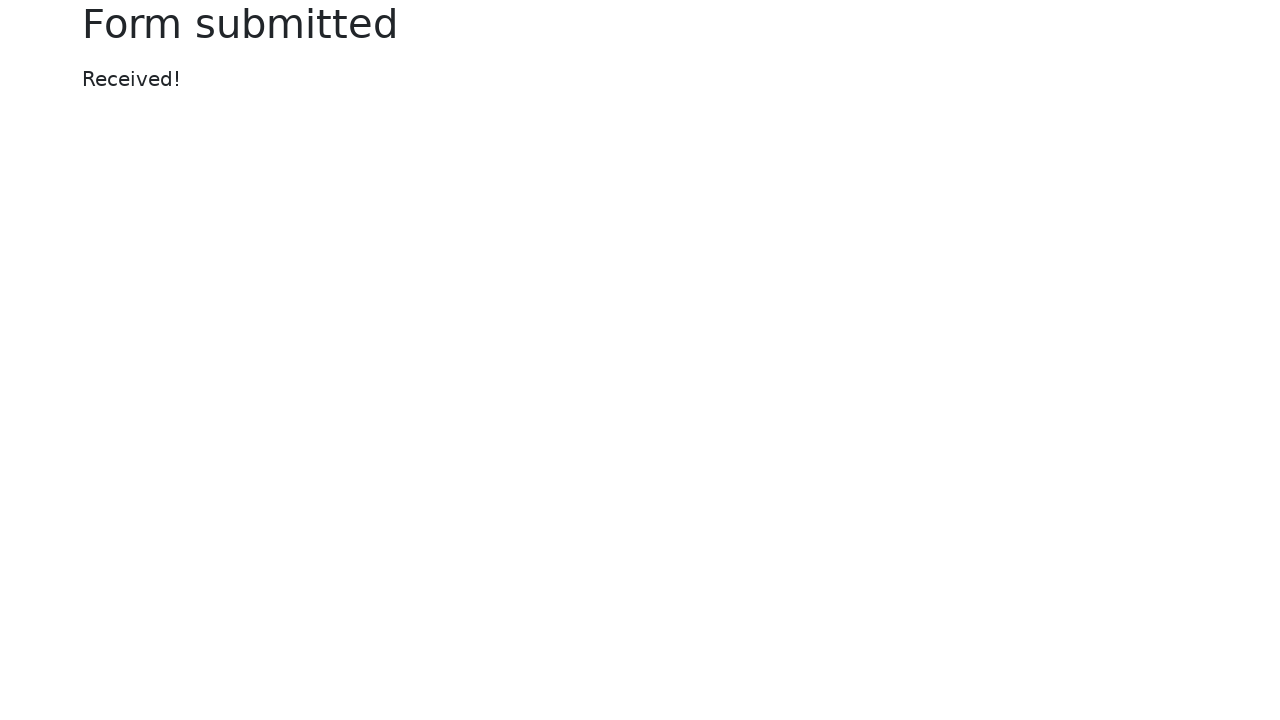

Success message appeared
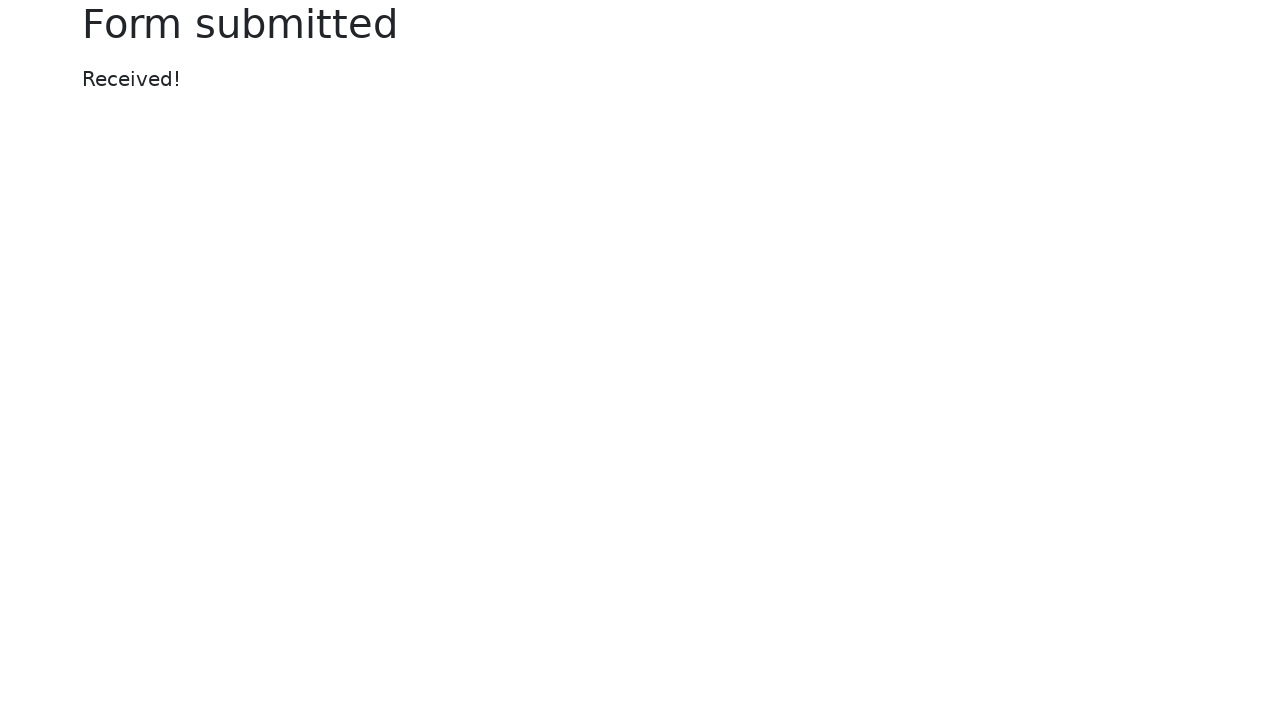

Verified success message text is 'Received!'
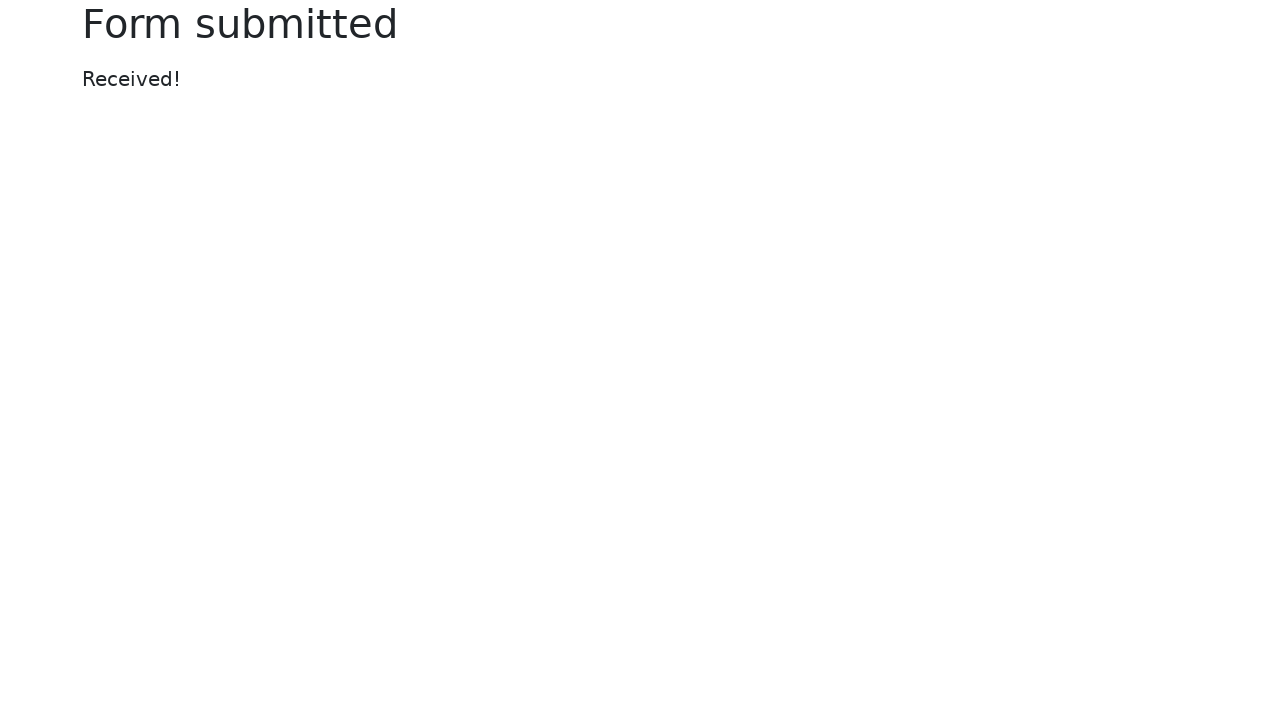

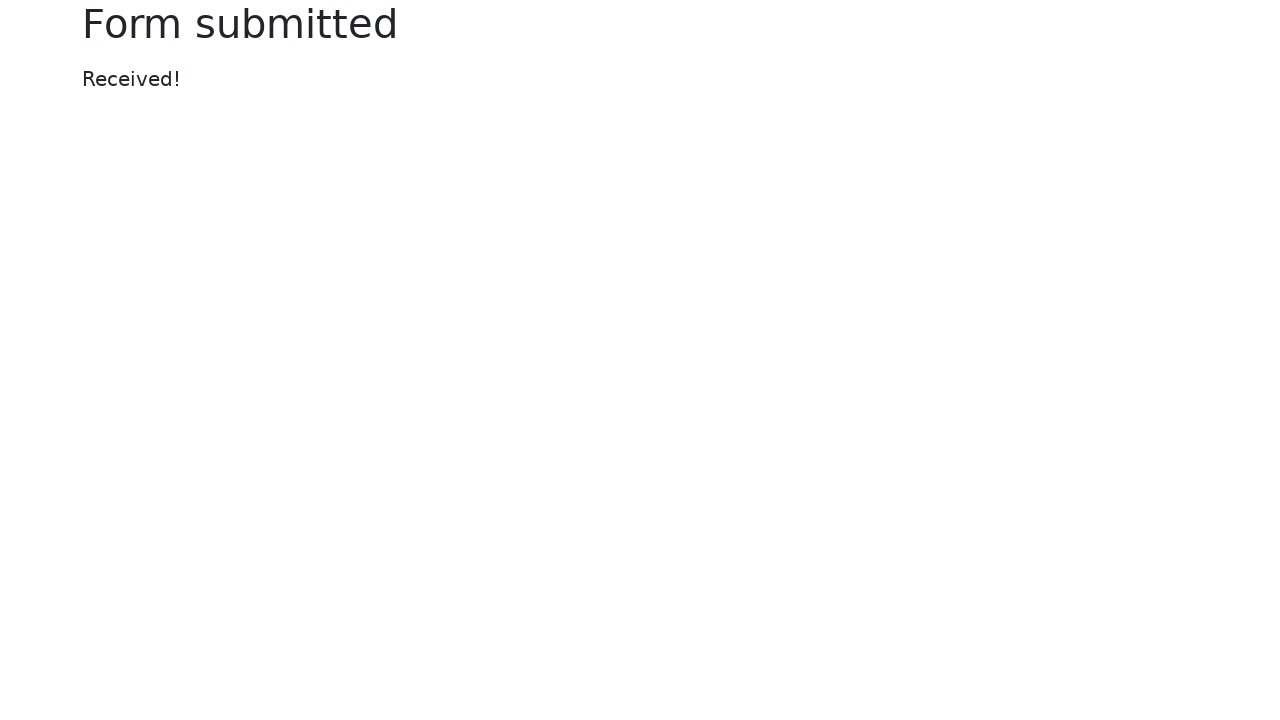